Tests different types of click actions (single click, double click, right click) on demo buttons

Starting URL: http://sahitest.com/demo/clicks.htm

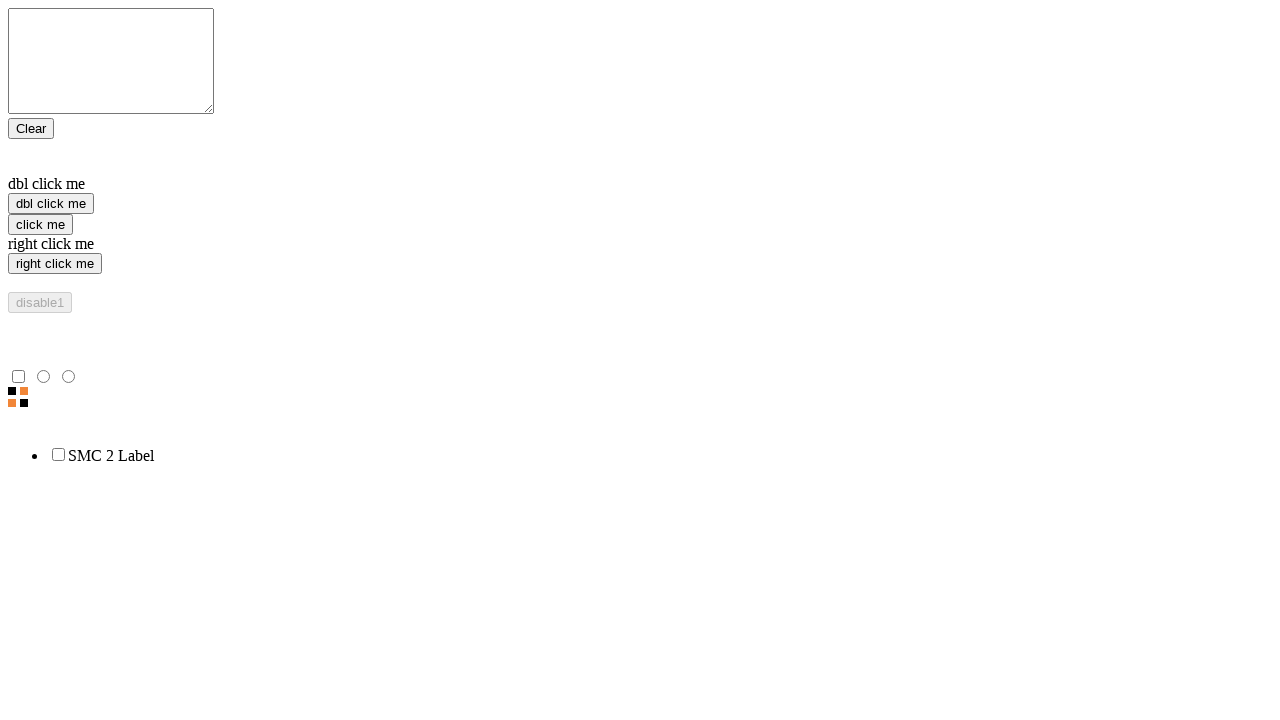

Performed single click on 'click me' button at (40, 224) on input[value="click me"]
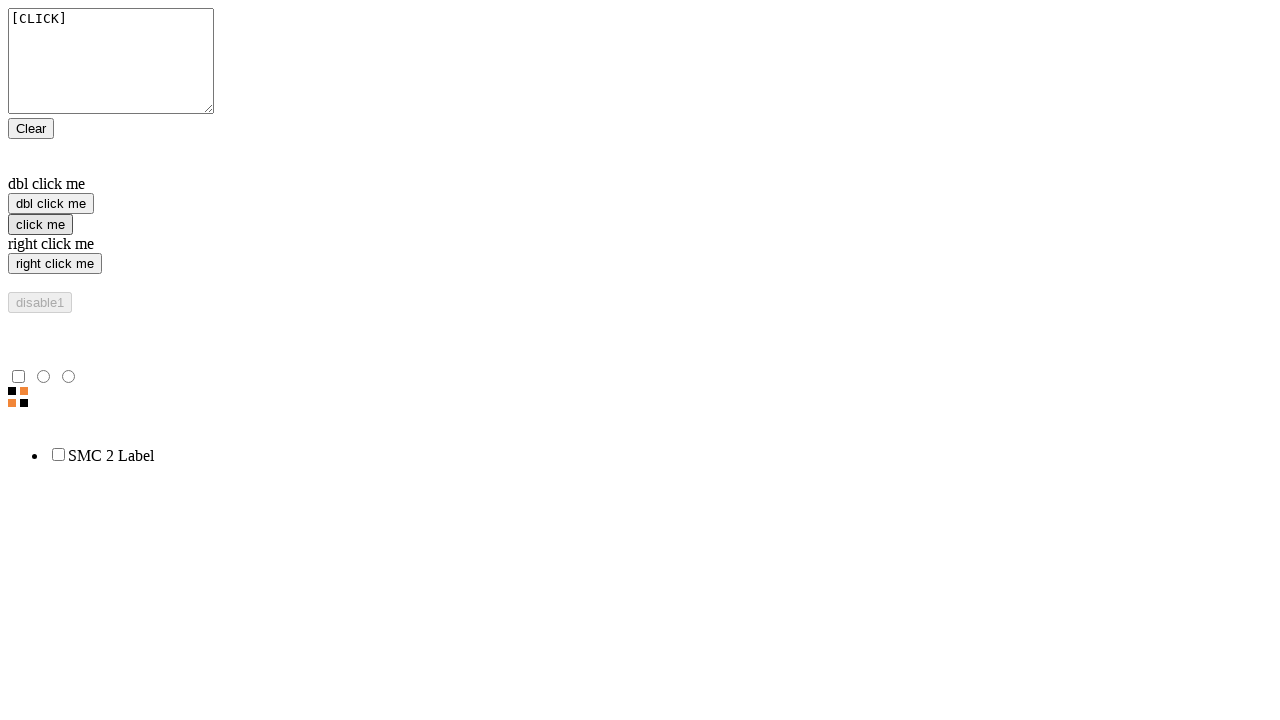

Performed double click on 'dbl click me' button at (51, 204) on input[value="dbl click me"]
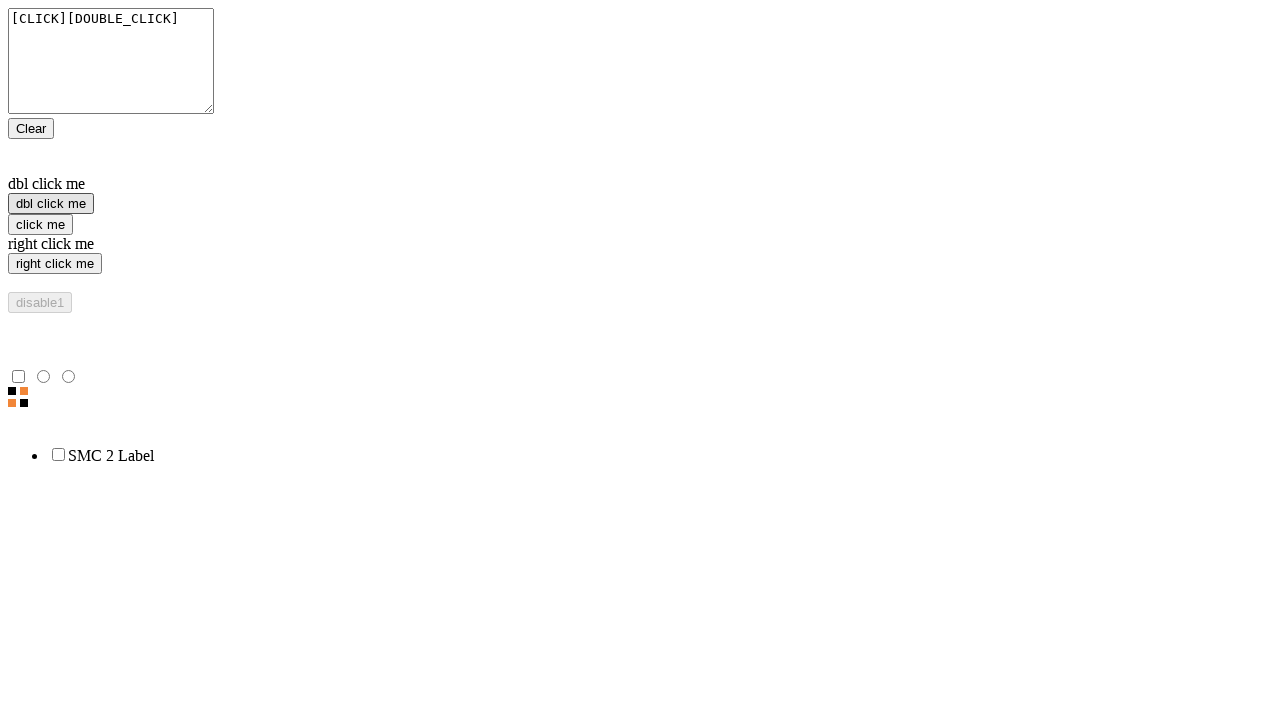

Performed right click on 'right click me' button at (55, 264) on input[value="right click me"]
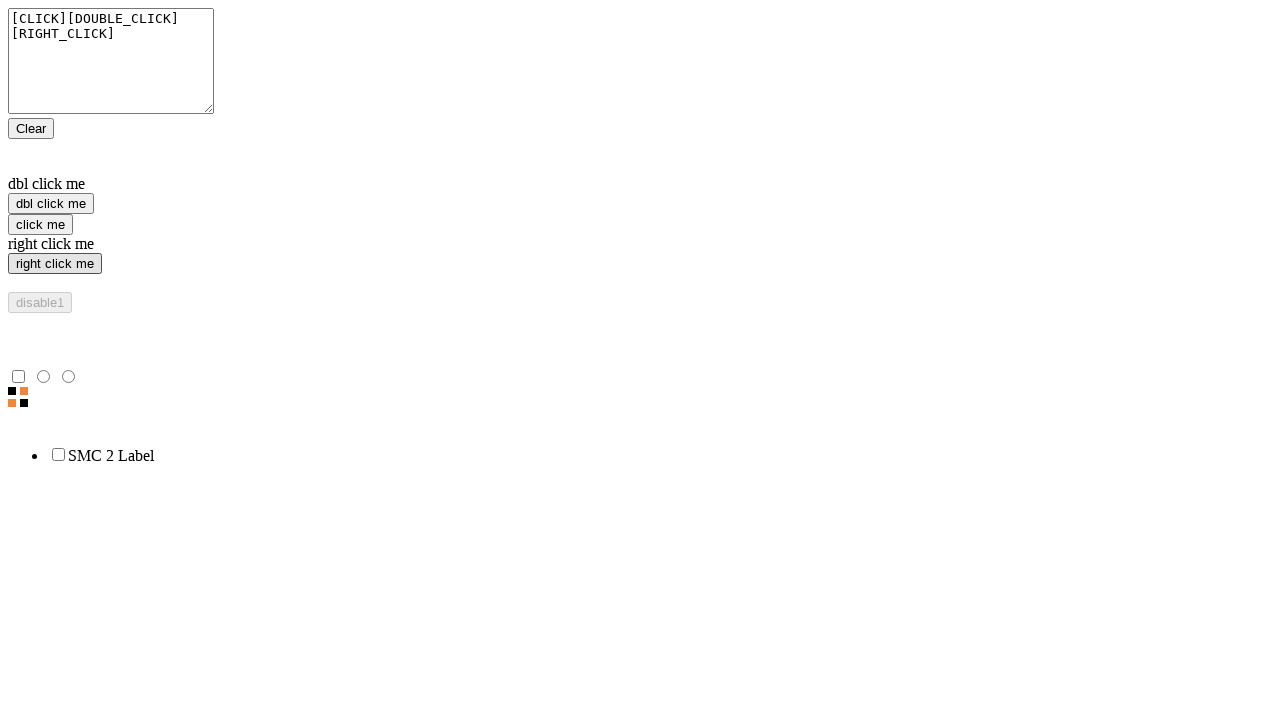

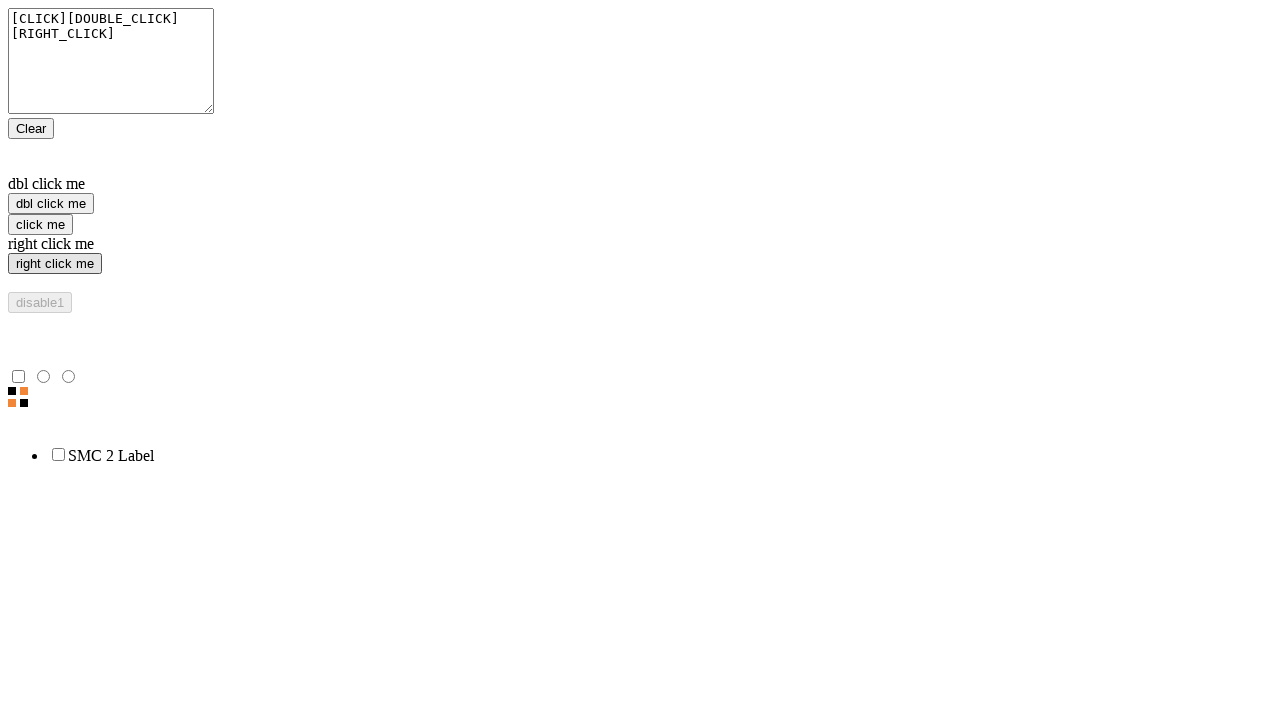